Tests navigation to an e-commerce practice site, clicks on "Top Deals" link which opens a new window, and switches browser context to the newly opened window.

Starting URL: https://rahulshettyacademy.com/seleniumPractise/#/

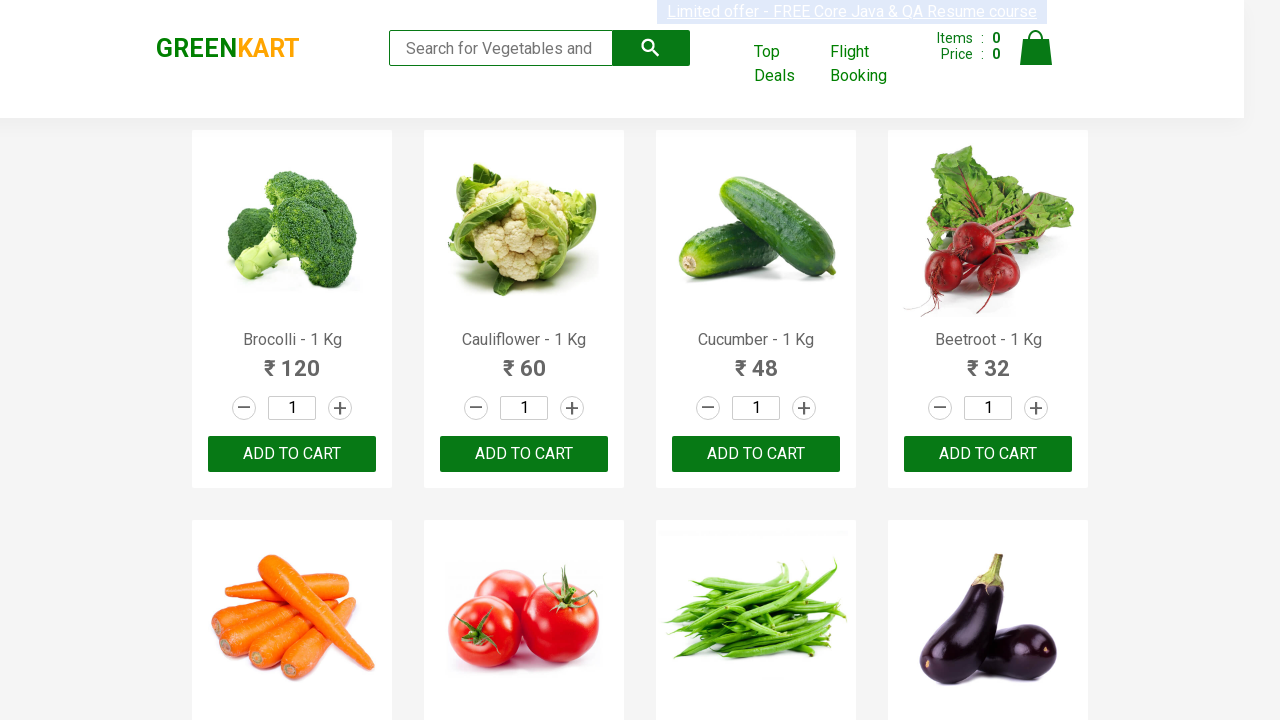

Clicked 'Top Deals' link which opened a new window at (787, 64) on text=Top Deals
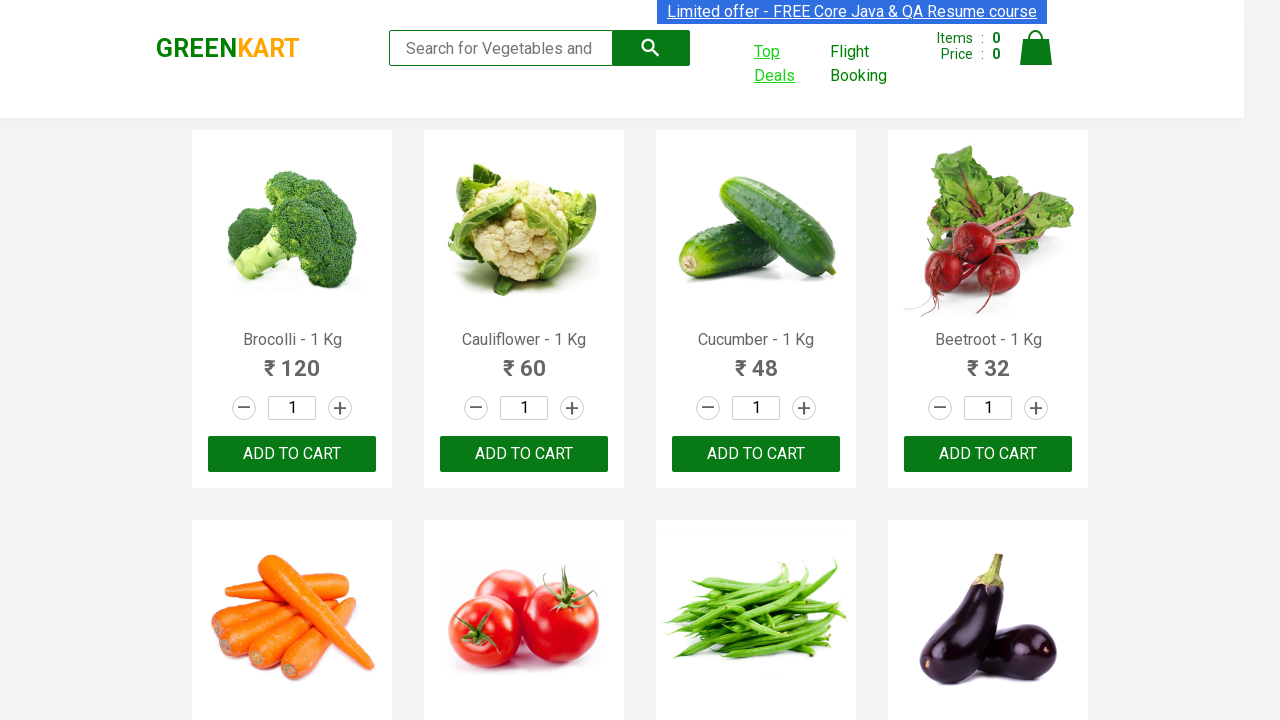

Obtained reference to newly opened page/window
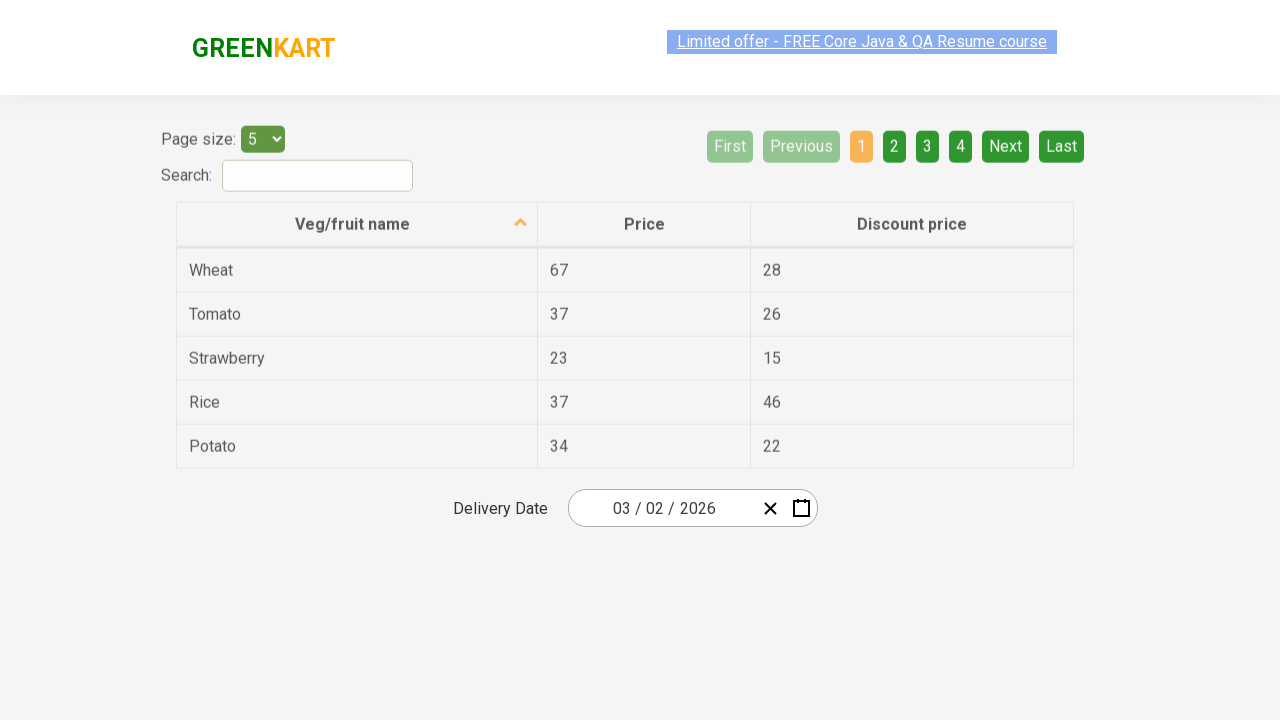

New page DOM content loaded completely
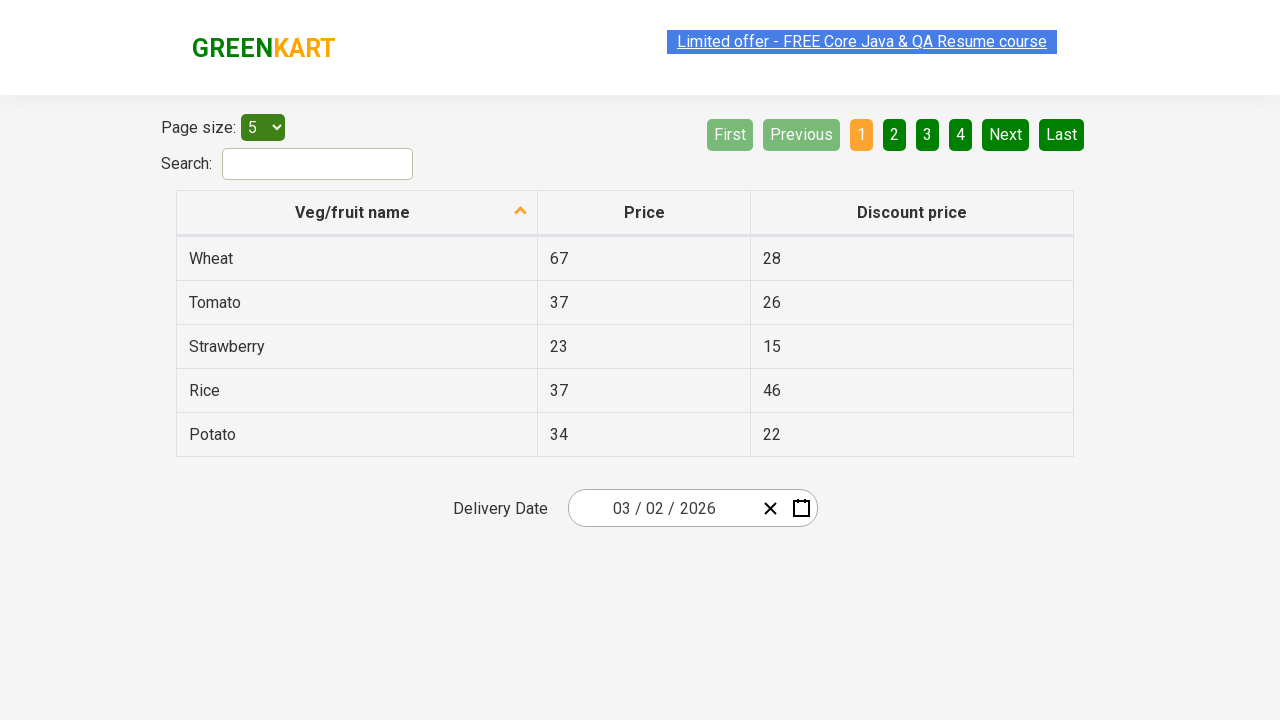

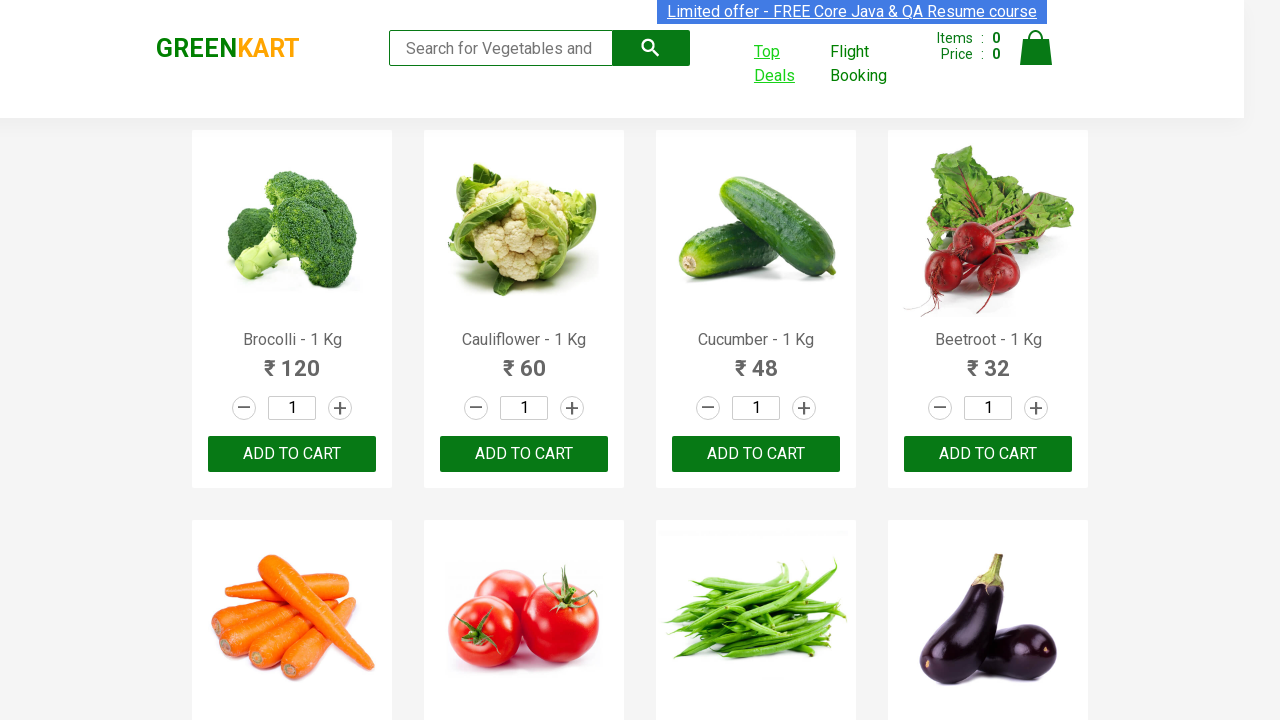